Tests a password generator by entering a master password and site name, then verifying the generated password output

Starting URL: http://angel.net/~nic/passwd.current.html

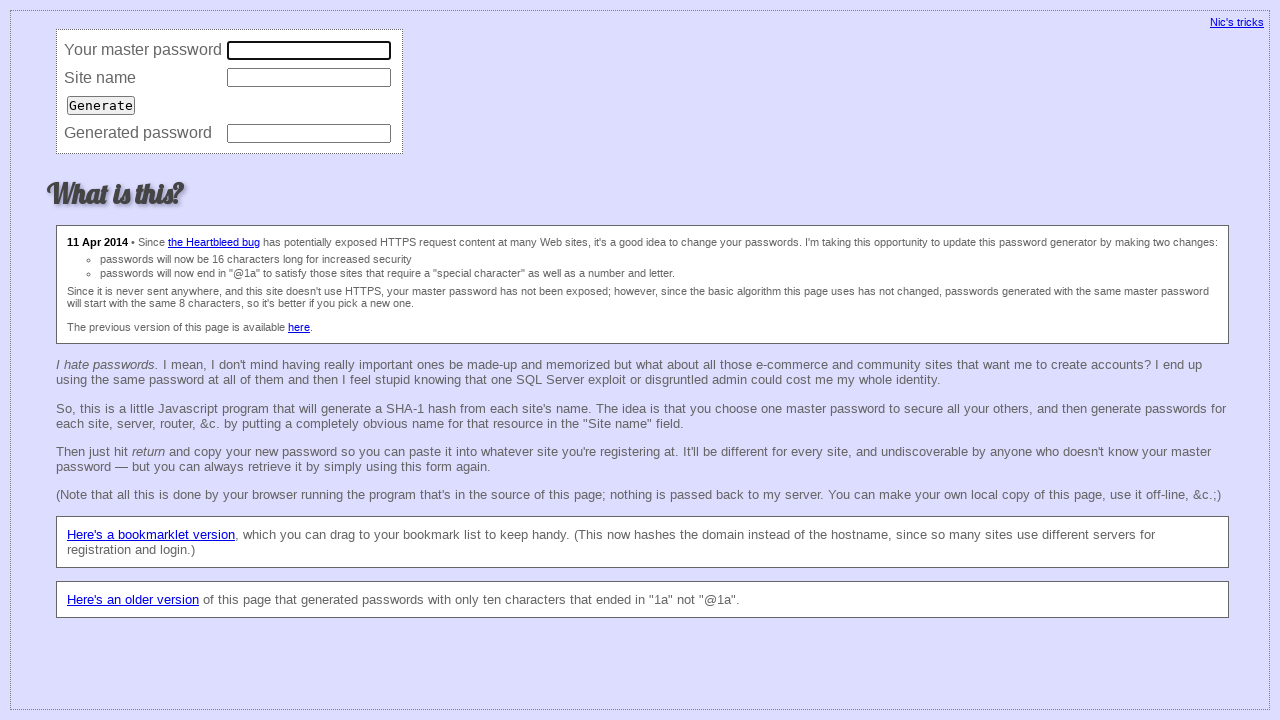

Navigated to password generator page
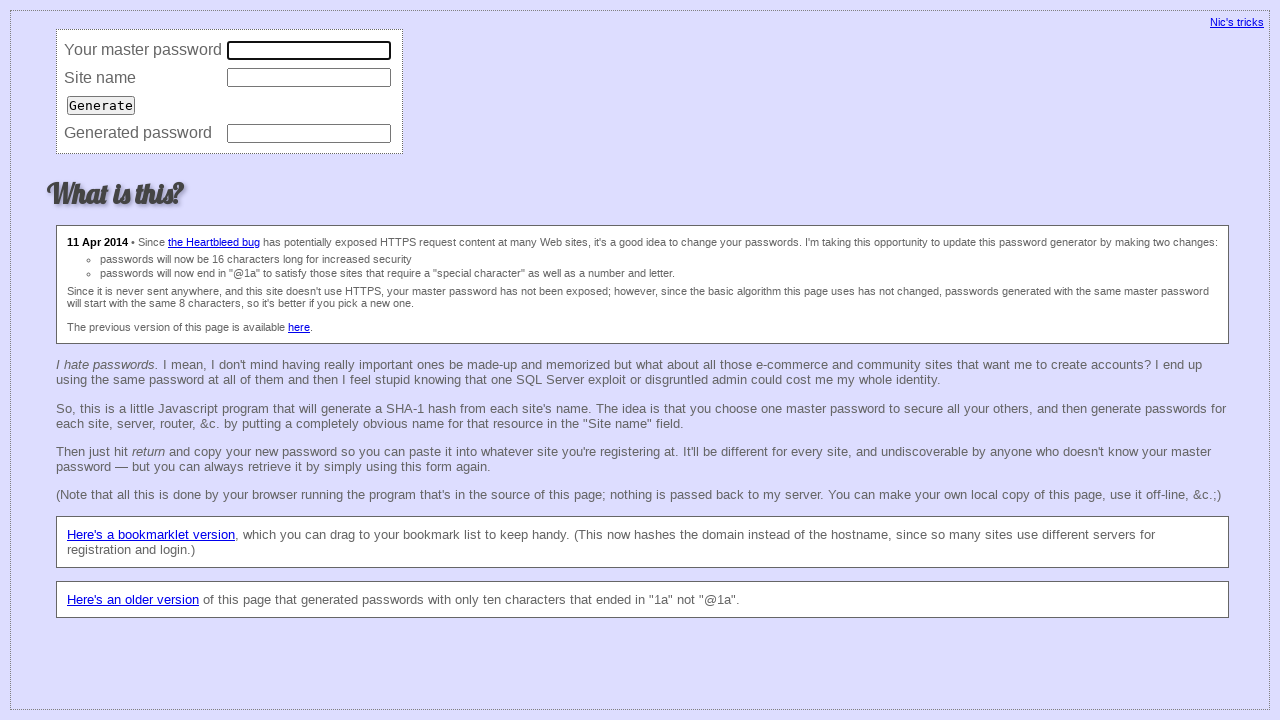

Entered master password '12345' on input[name='master']
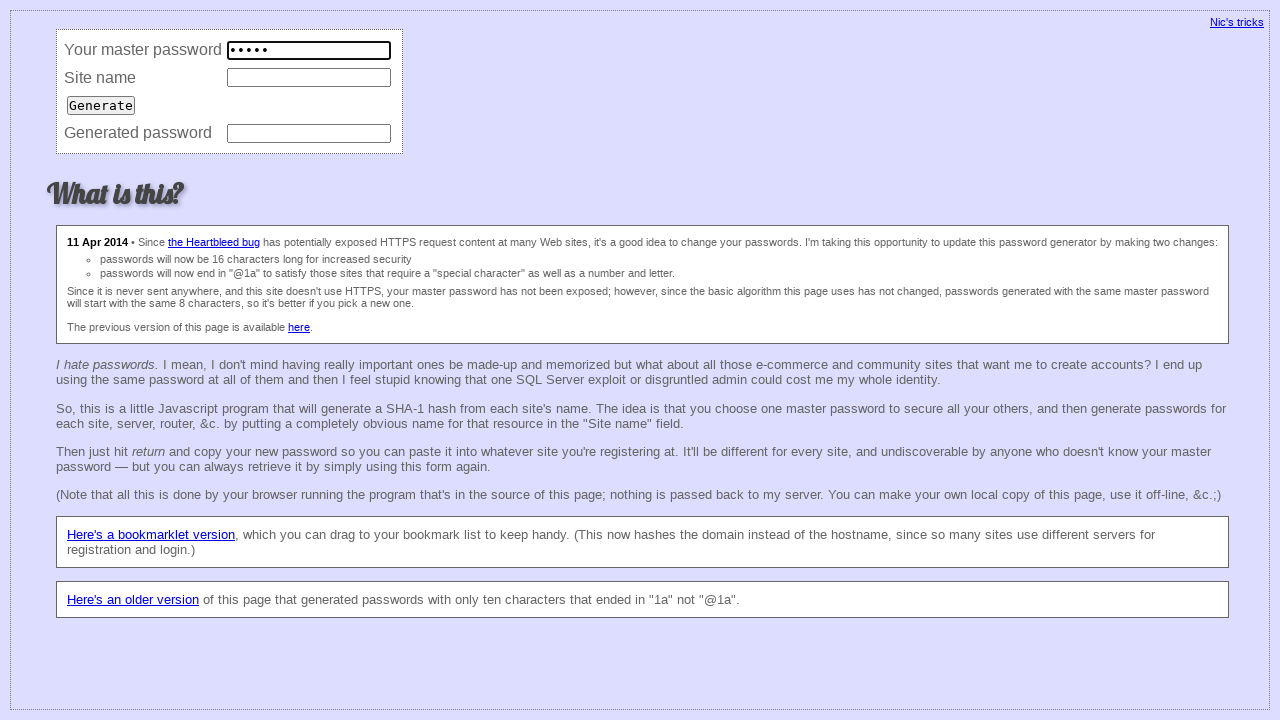

Entered site name 'vnkoroll@gmai.com' on input[name='site']
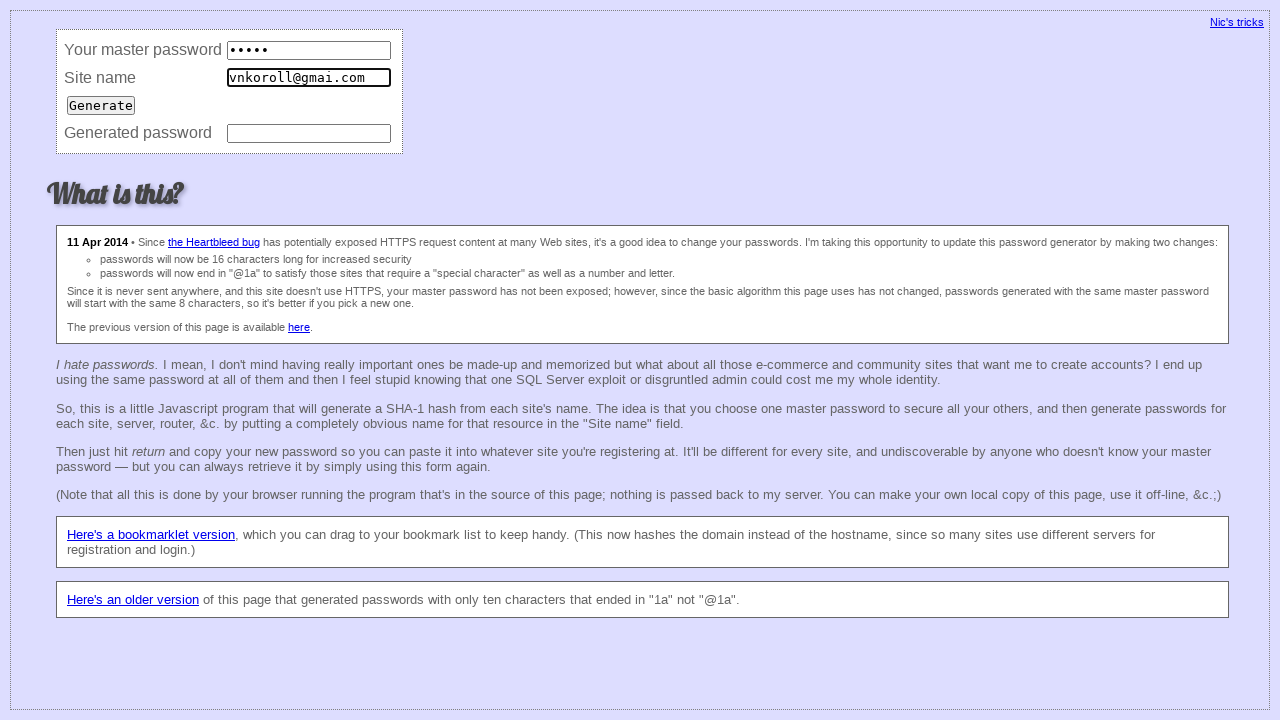

Pressed Enter to submit password generation on input[name='site']
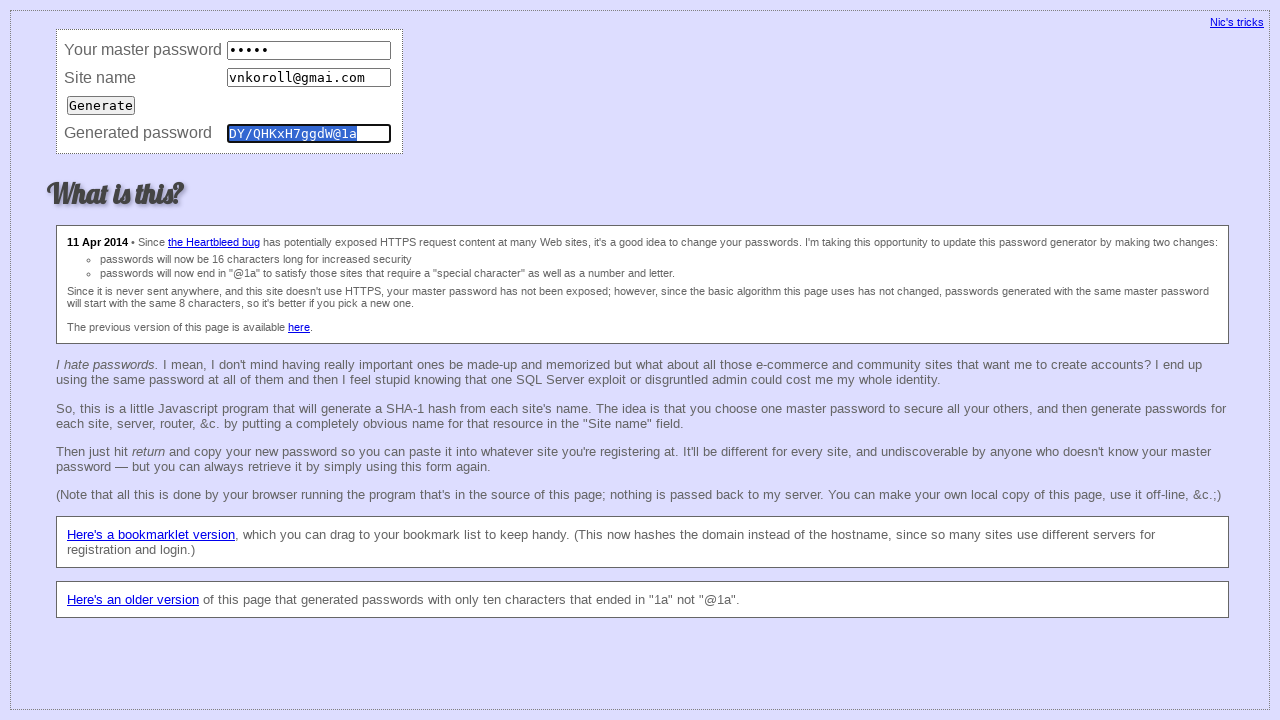

Password was successfully generated
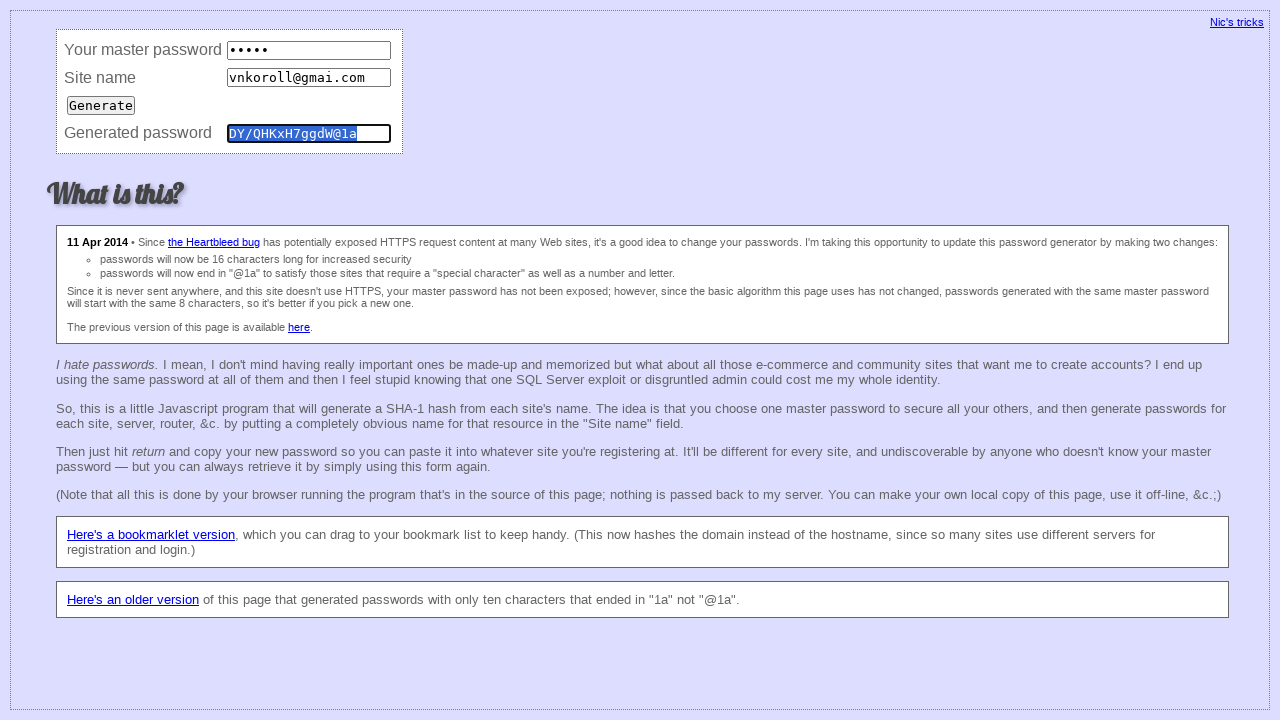

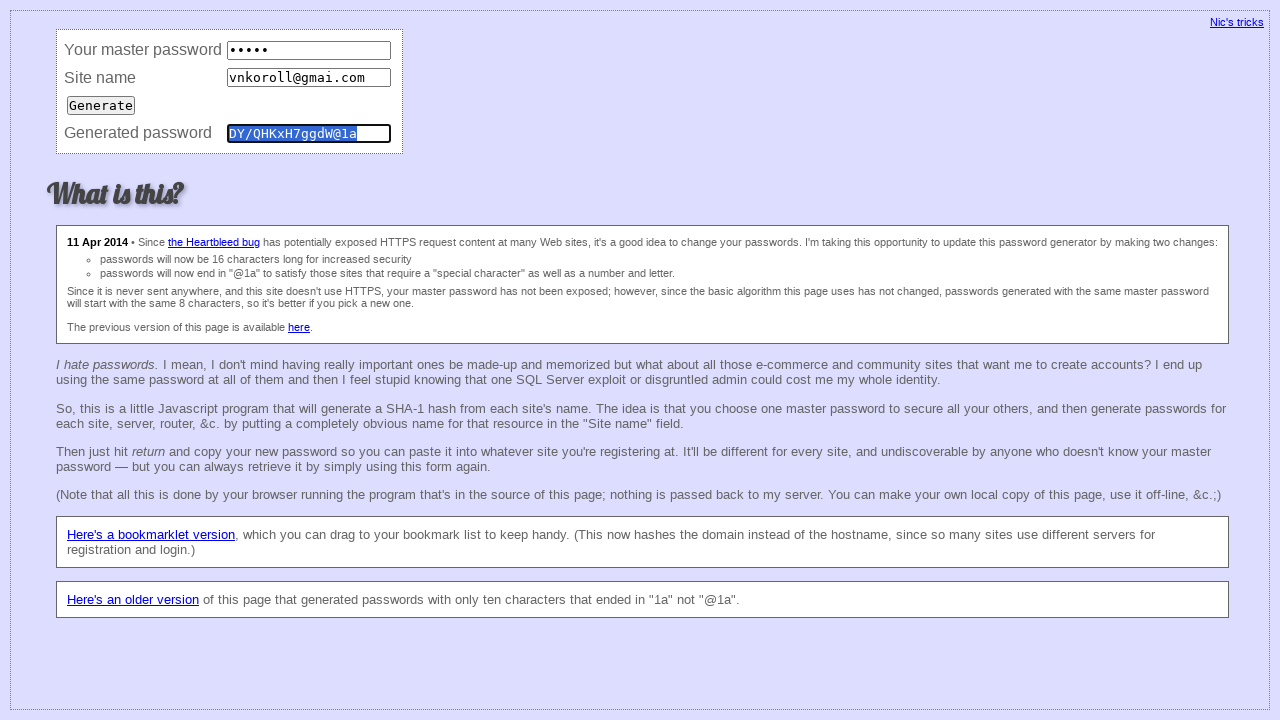